Tests page scrolling functionality by scrolling down 1000 pixels and then scrolling back up 1000 pixels on the jQuery UI website.

Starting URL: https://jqueryui.com

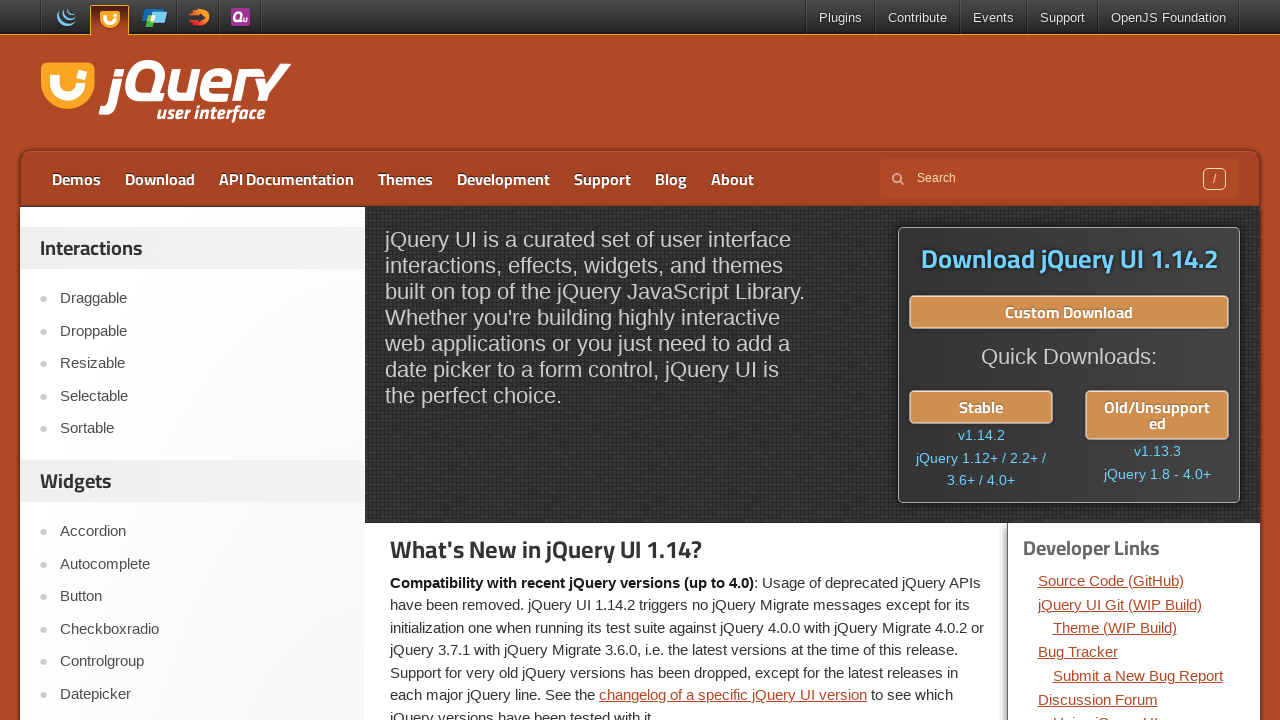

Scrolled down 1000 pixels on the jQuery UI website
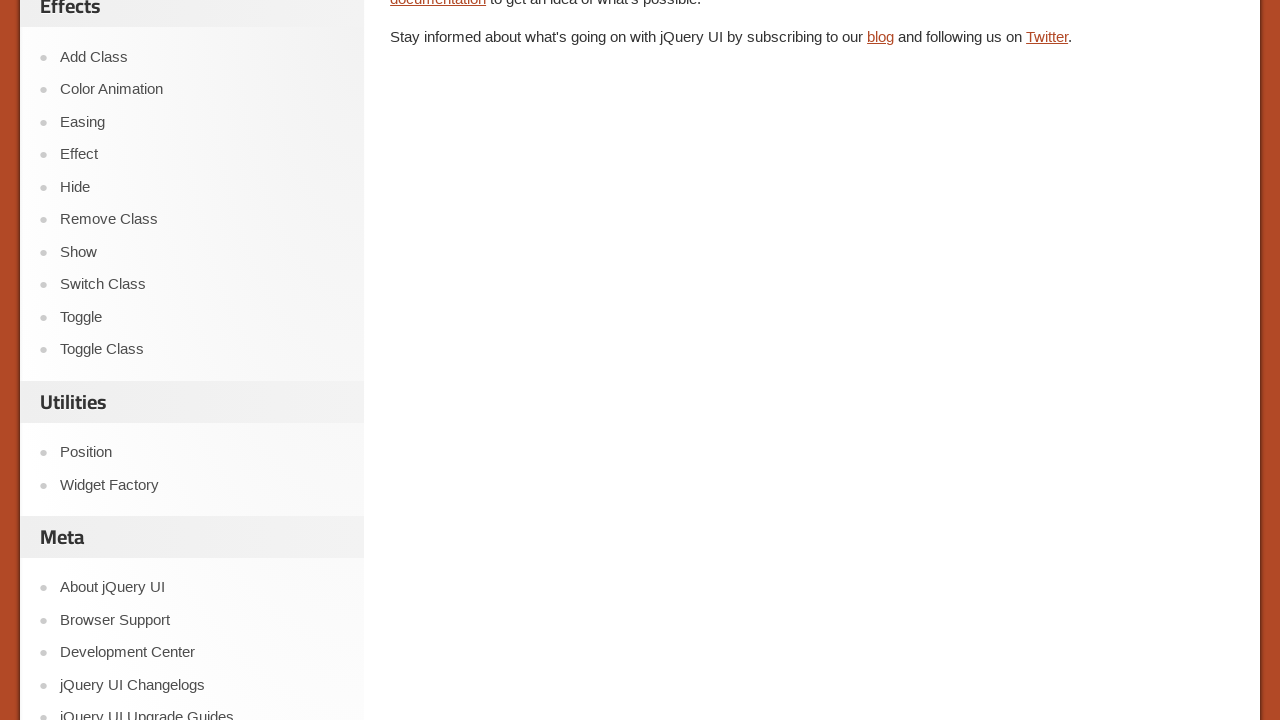

Waited 2 seconds to observe the scroll effect
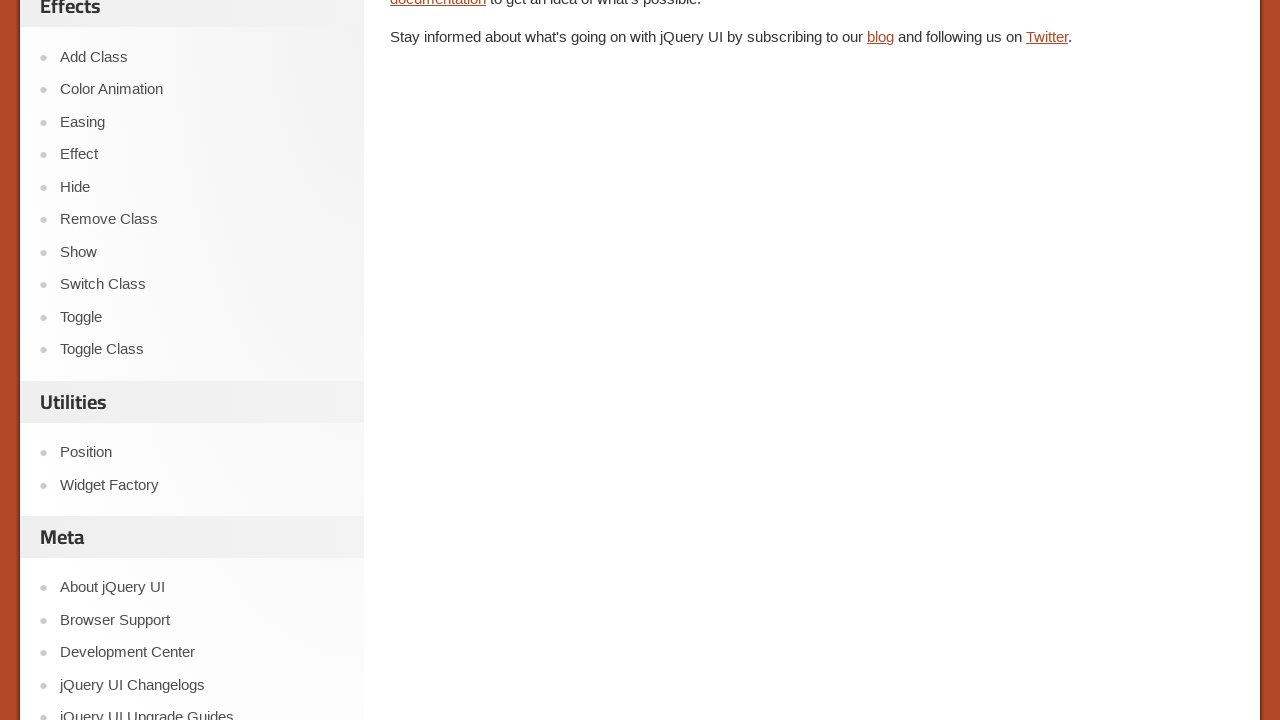

Scrolled back up 1000 pixels to original position
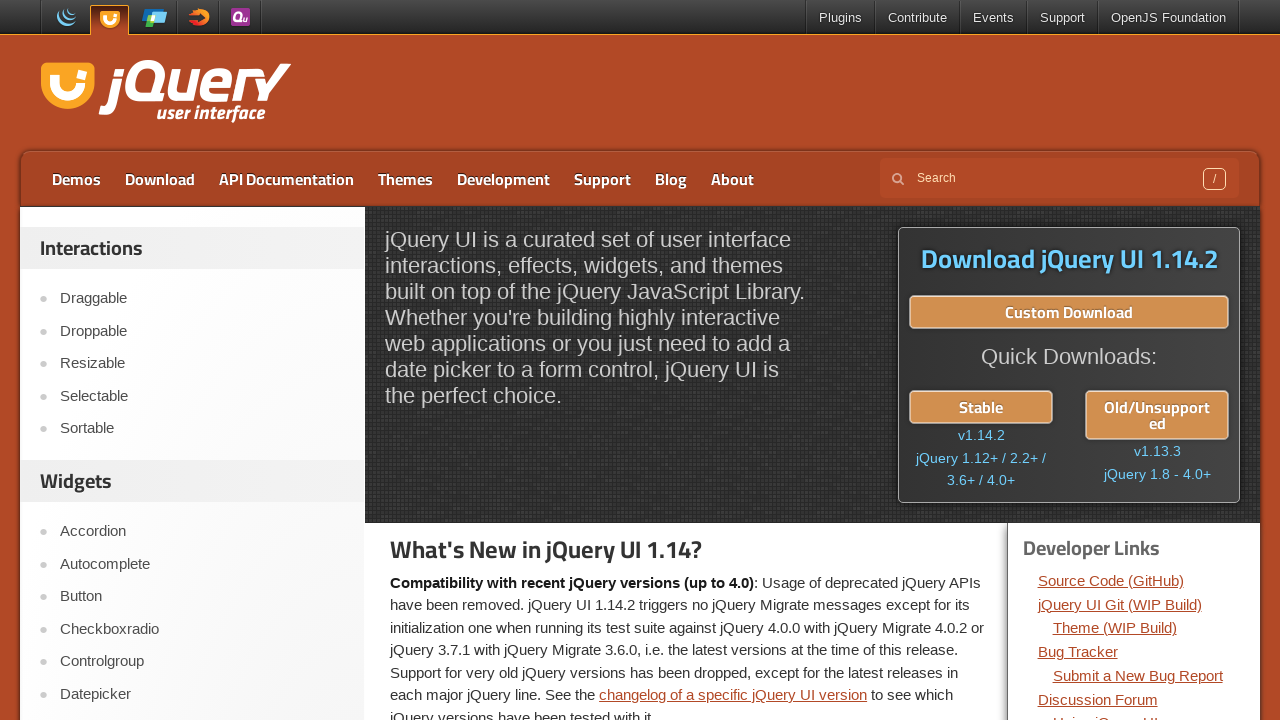

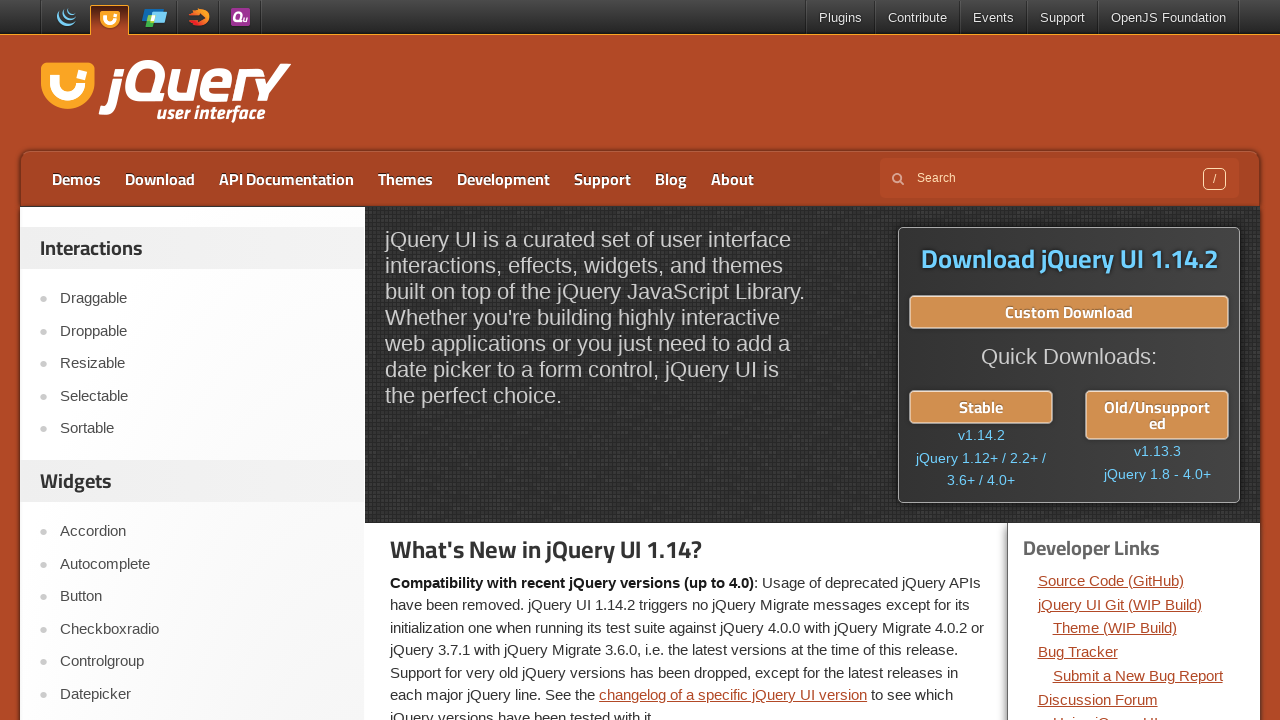